Navigates to a drag and drop demo site and waits for the page to load. The test name suggests tooltip verification but no actual actions are performed beyond navigation.

Starting URL: https://www.globalsqa.com/demo-site/draganddrop/

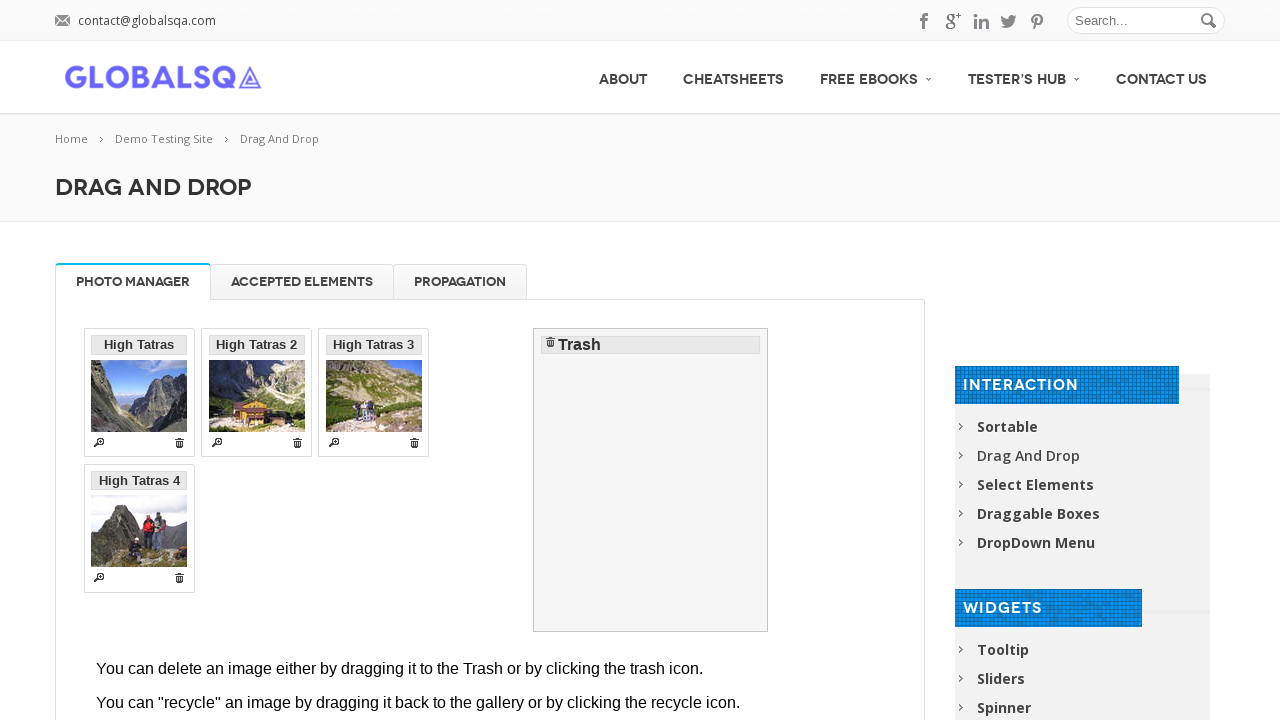

Navigated to drag and drop demo site
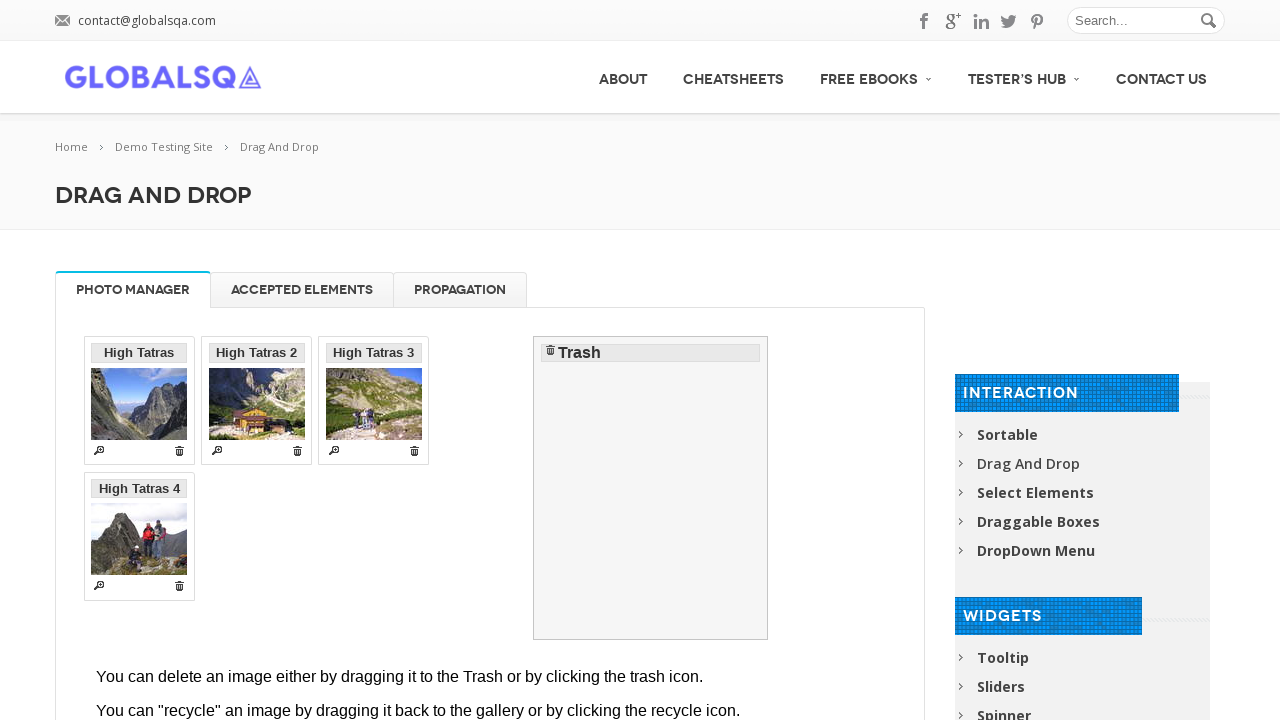

Page load completed - network idle state reached
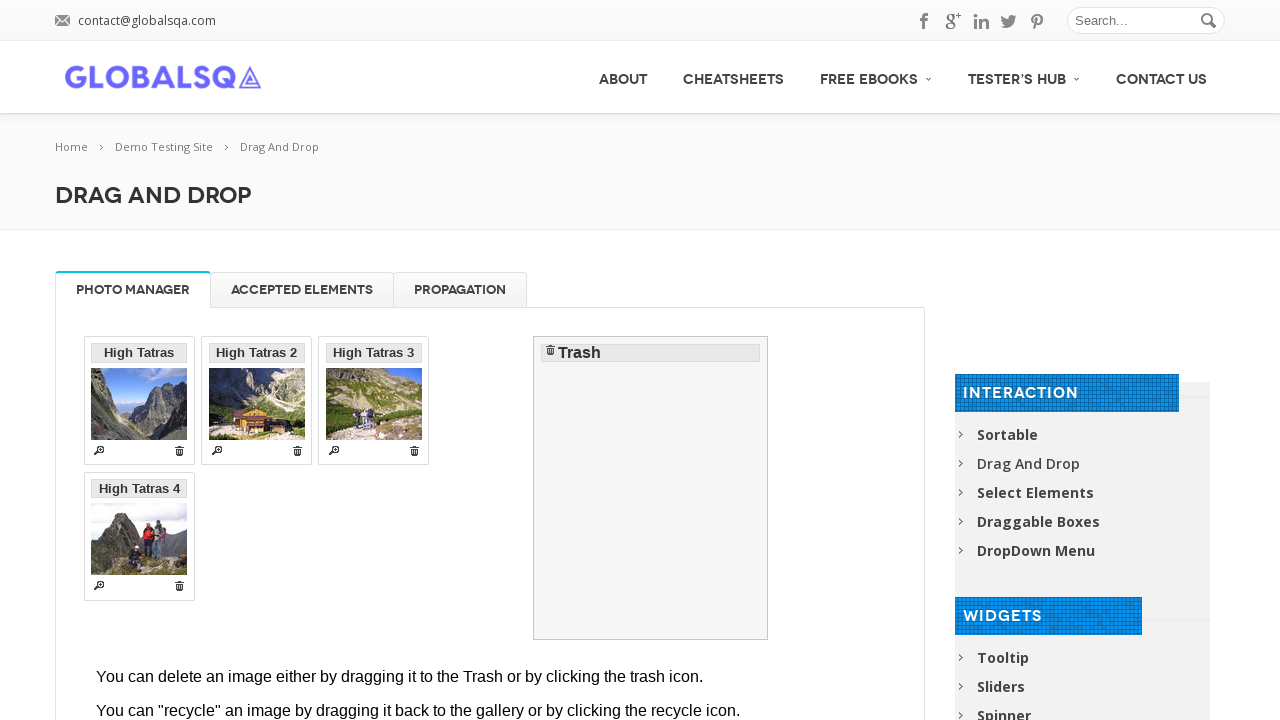

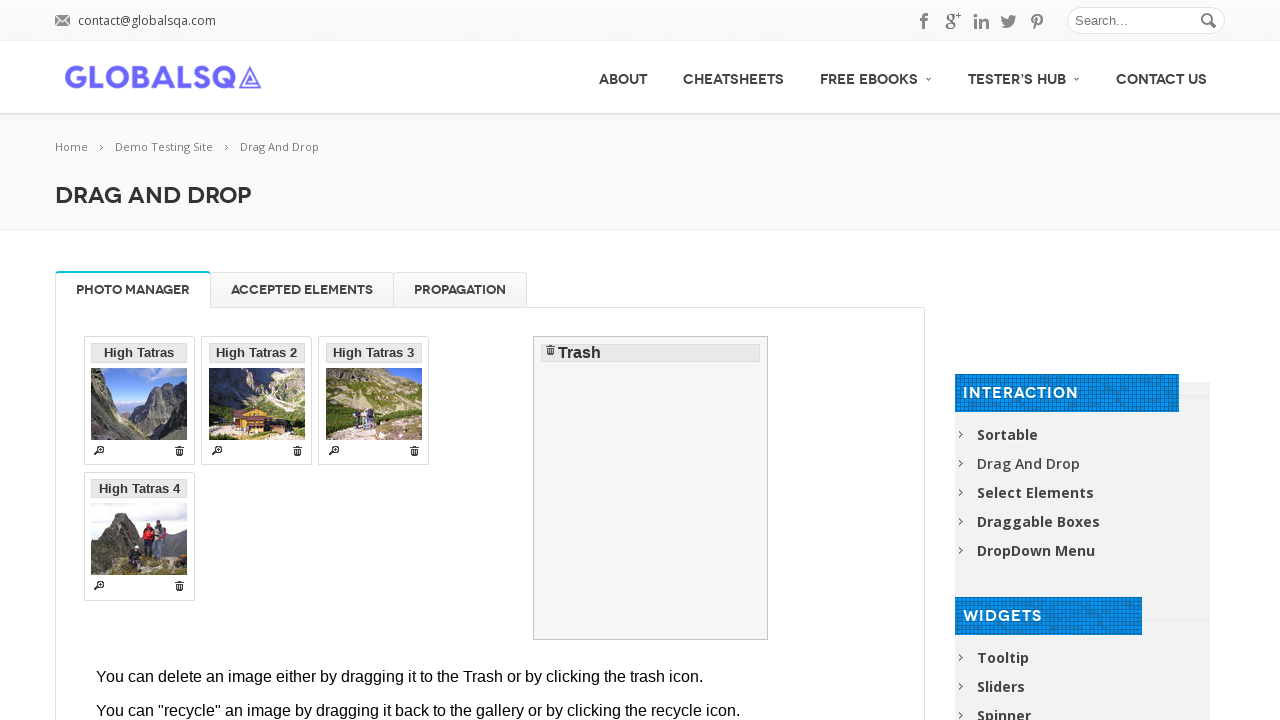